Tests the Add/Remove Elements functionality by clicking the "Add Element" button 5 times and verifying that Delete buttons are created

Starting URL: http://the-internet.herokuapp.com/add_remove_elements/

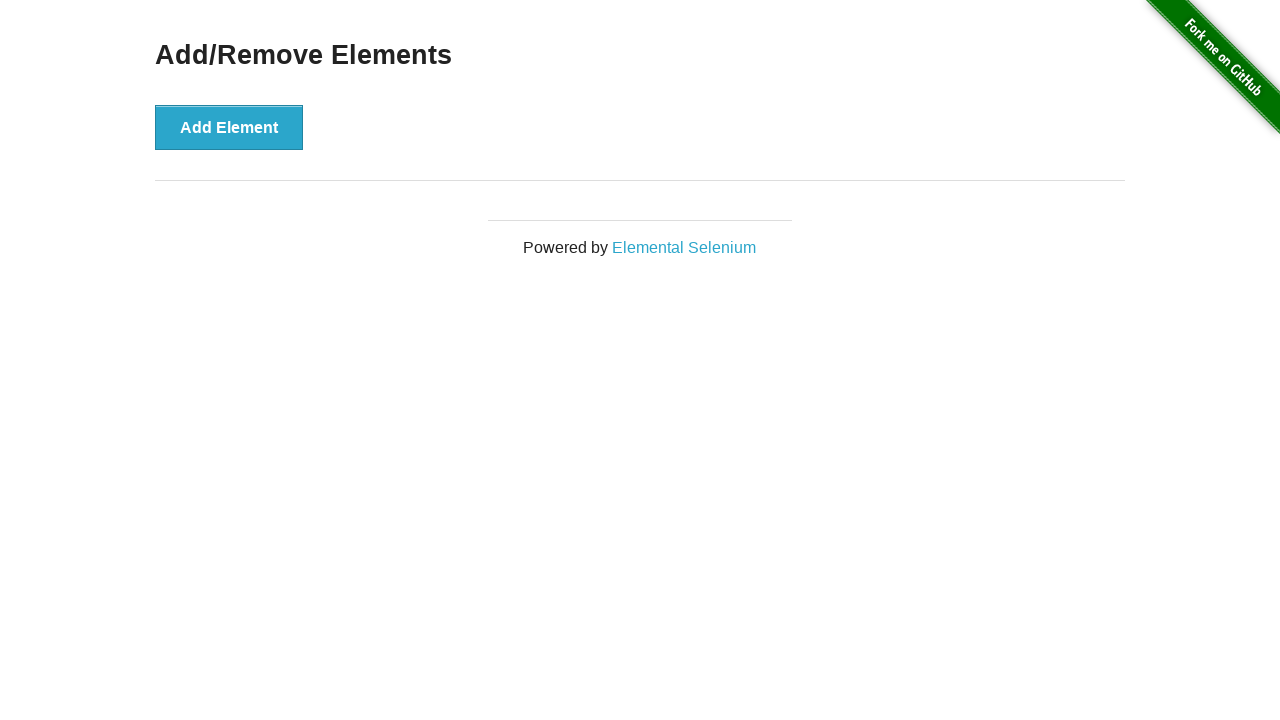

Navigated to Add/Remove Elements page
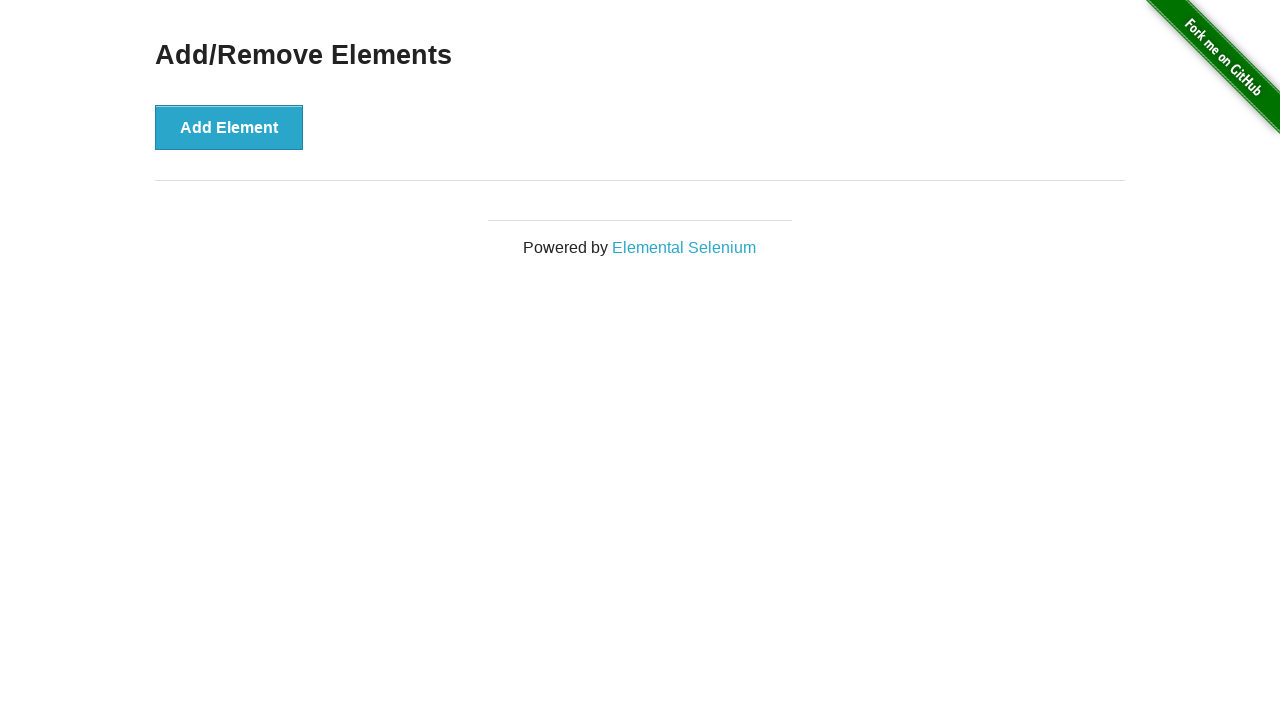

Clicked 'Add Element' button at (229, 127) on xpath=//button[text()='Add Element']
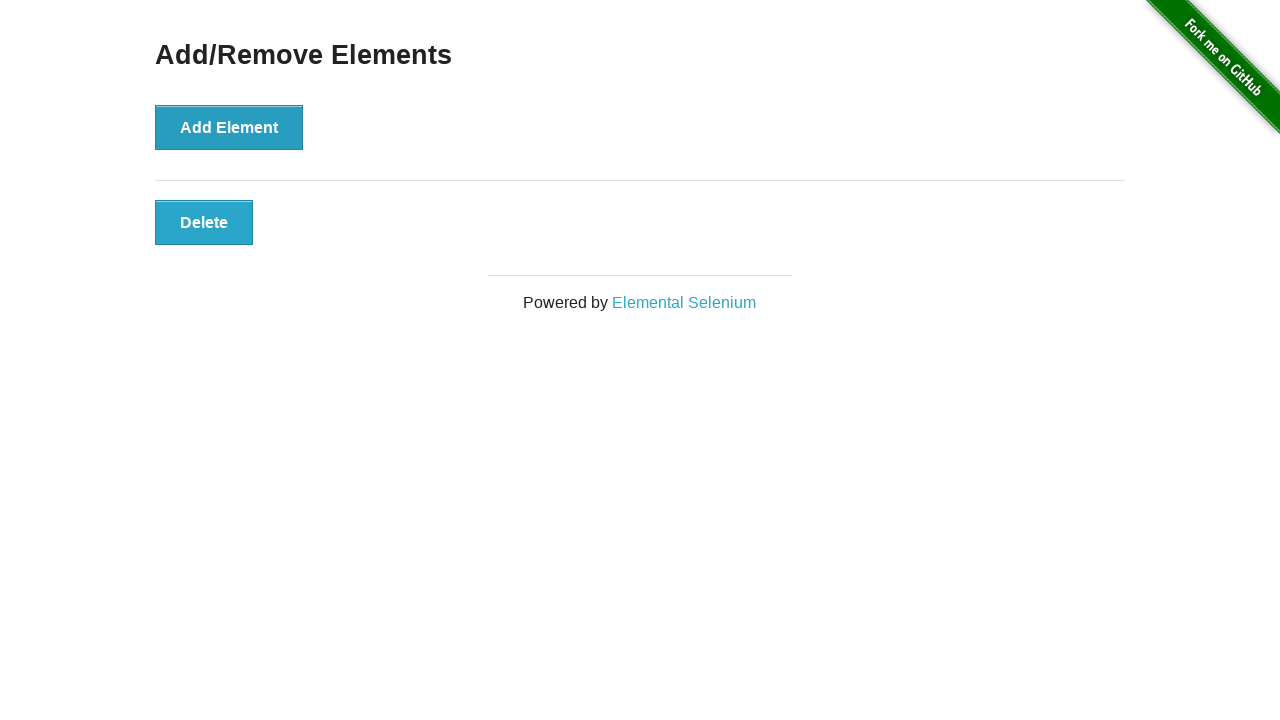

Clicked 'Add Element' button at (229, 127) on xpath=//button[text()='Add Element']
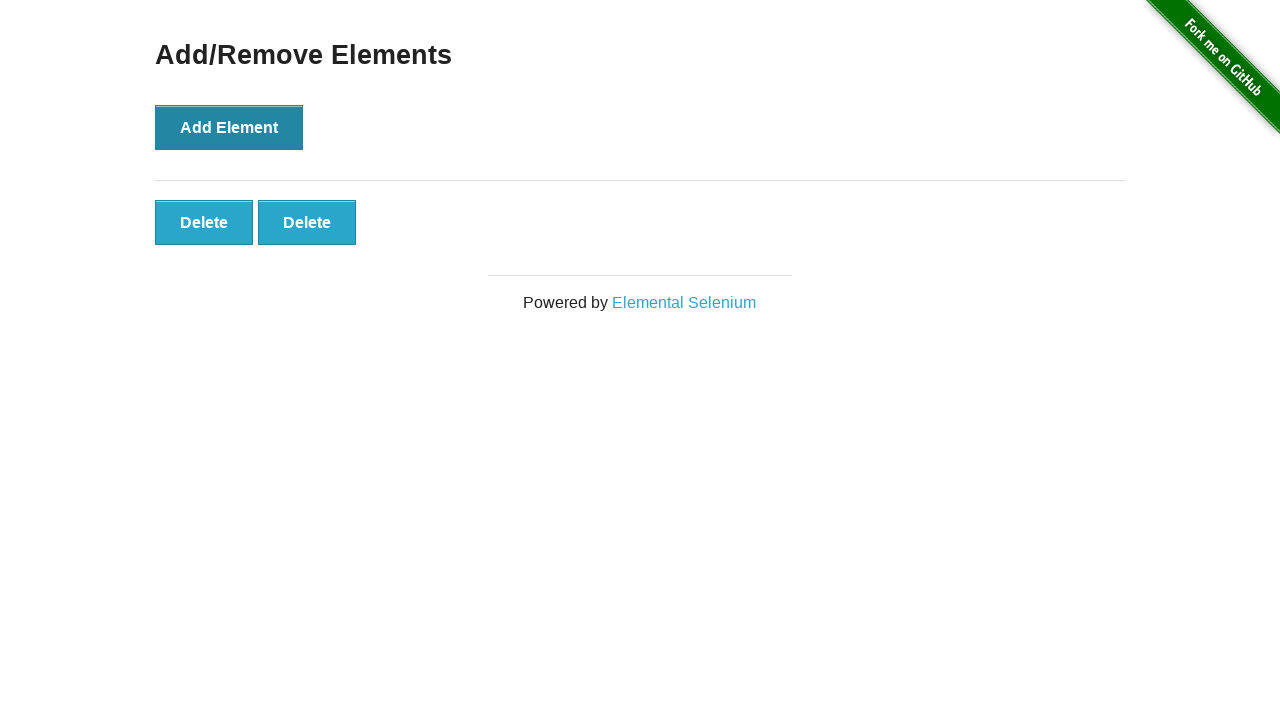

Clicked 'Add Element' button at (229, 127) on xpath=//button[text()='Add Element']
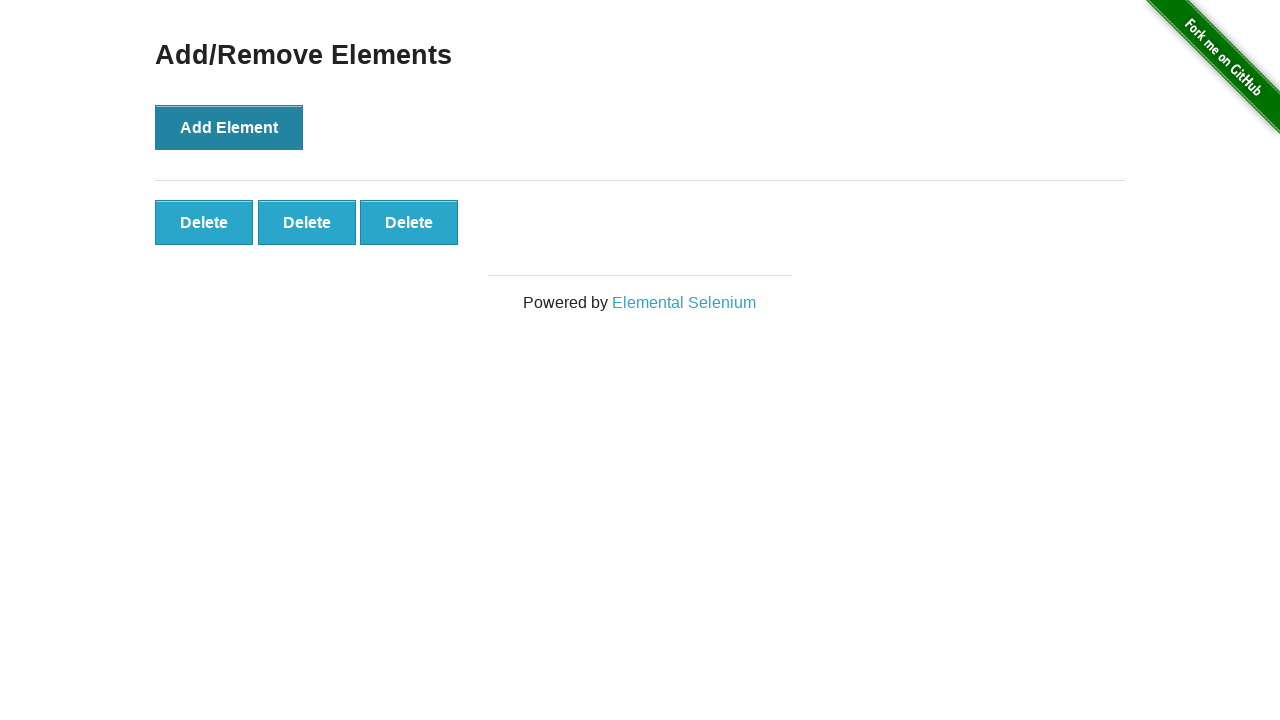

Clicked 'Add Element' button at (229, 127) on xpath=//button[text()='Add Element']
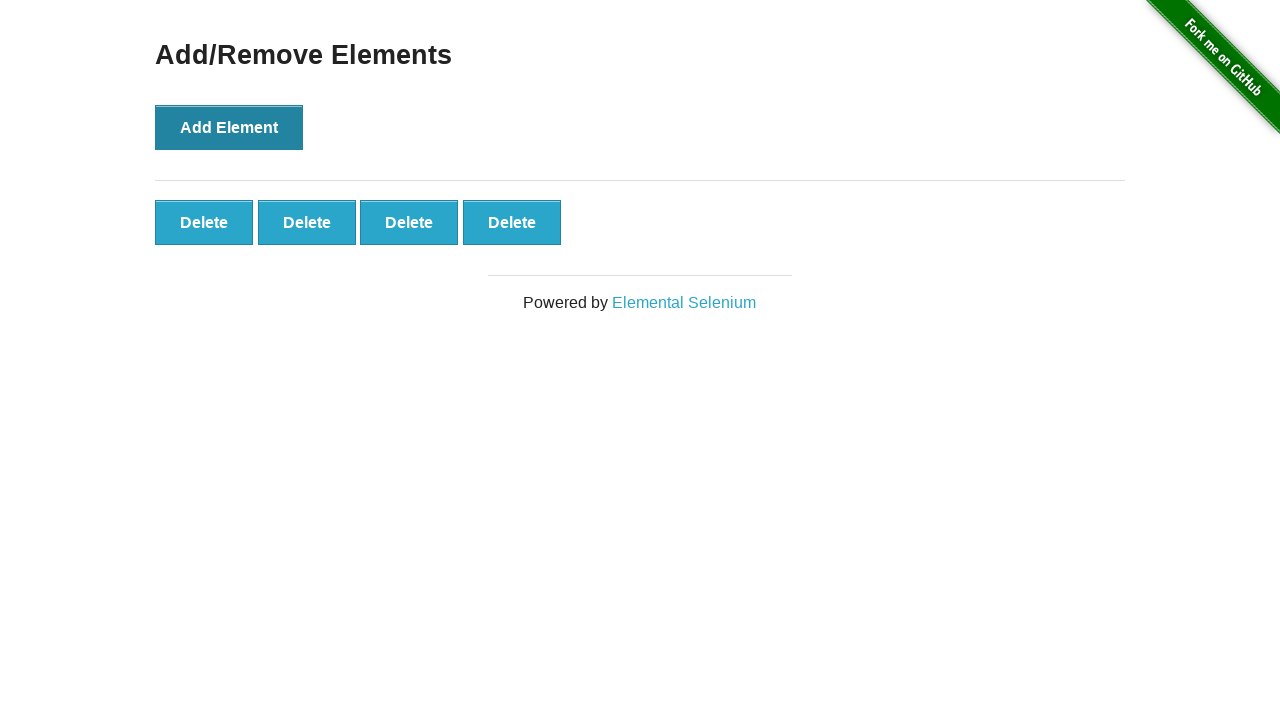

Clicked 'Add Element' button at (229, 127) on xpath=//button[text()='Add Element']
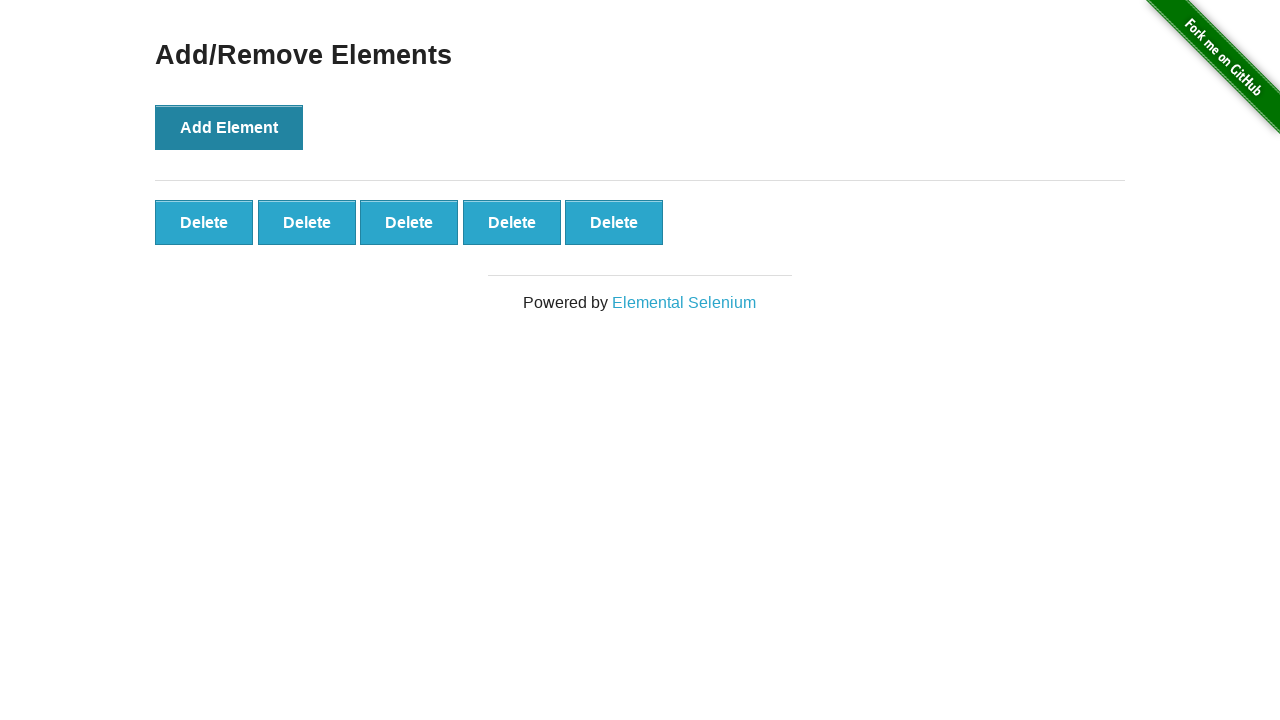

Delete buttons appeared on the page
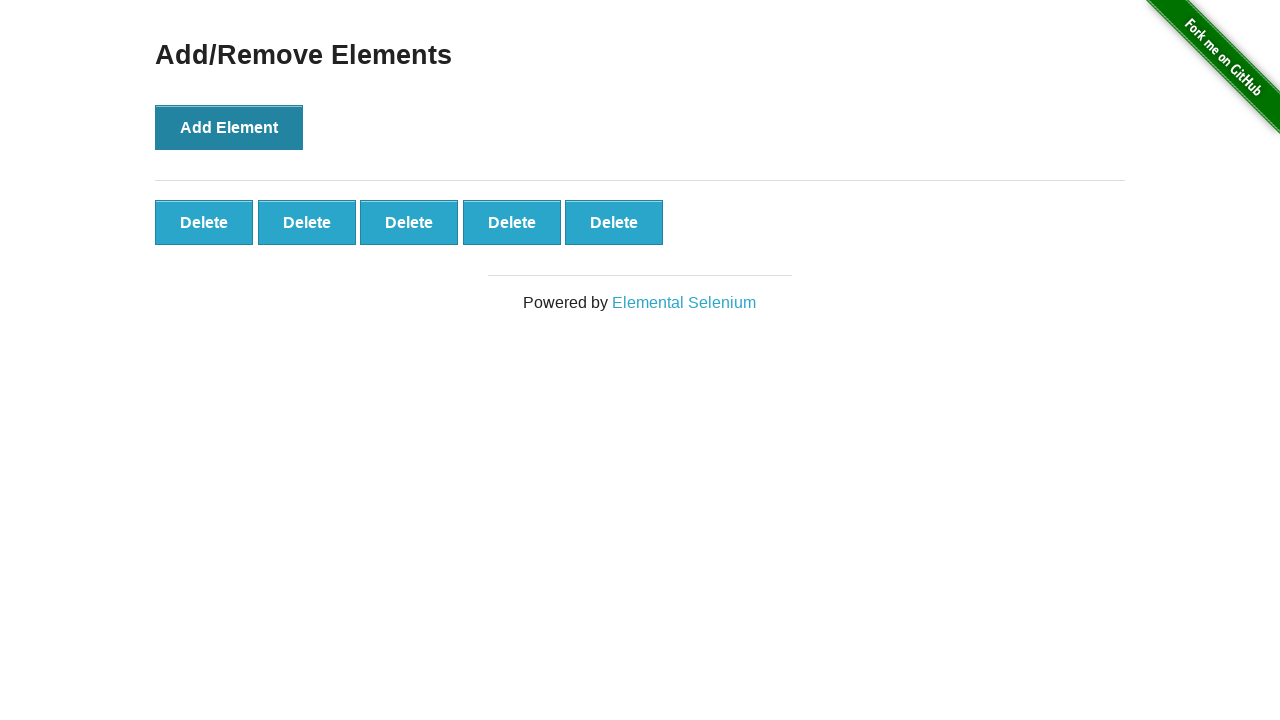

Verified that 5 Delete buttons were created
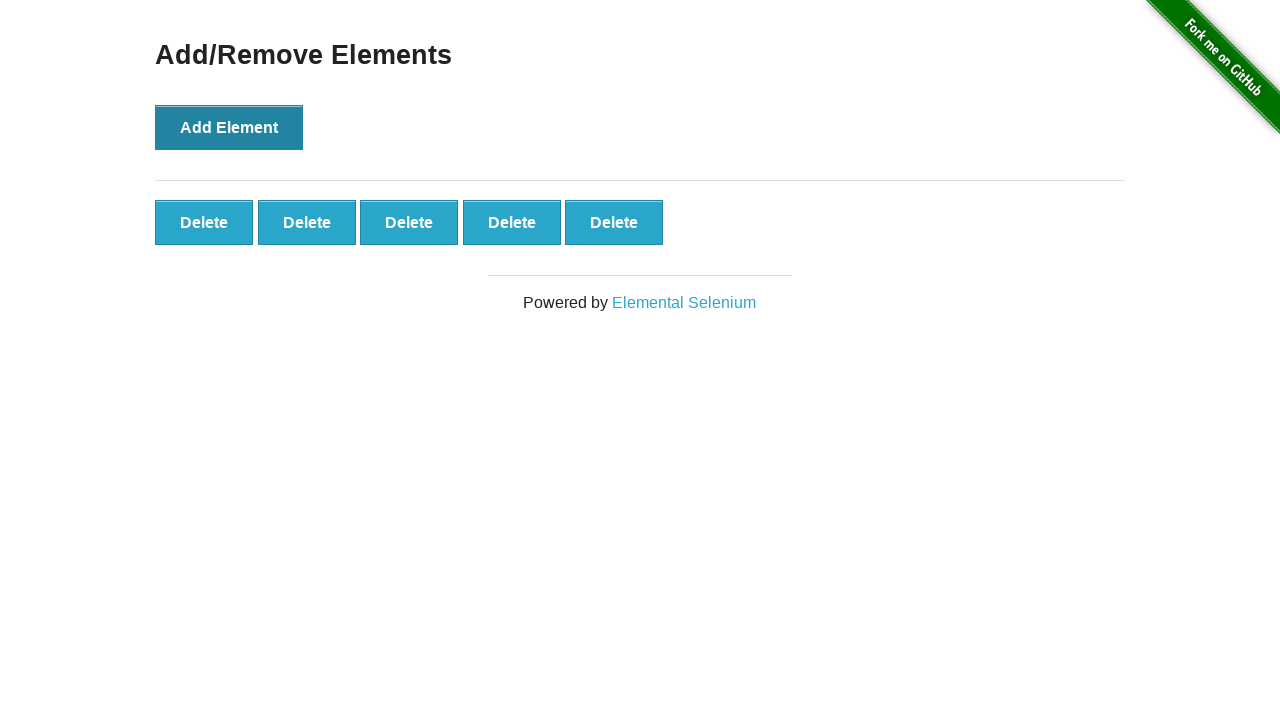

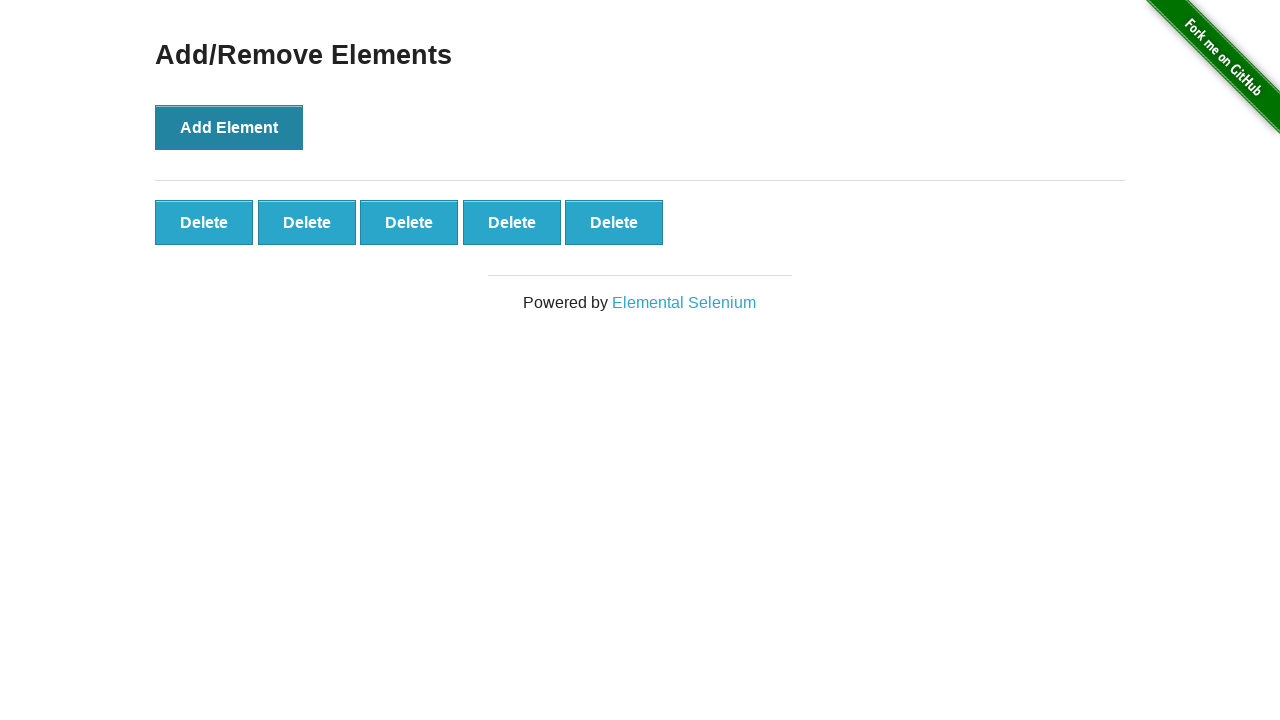